Navigates to the timeanddate.com world clock page for New Delhi and verifies that the time display element is visible on the page.

Starting URL: https://www.timeanddate.com/worldclock/india/new-delhi

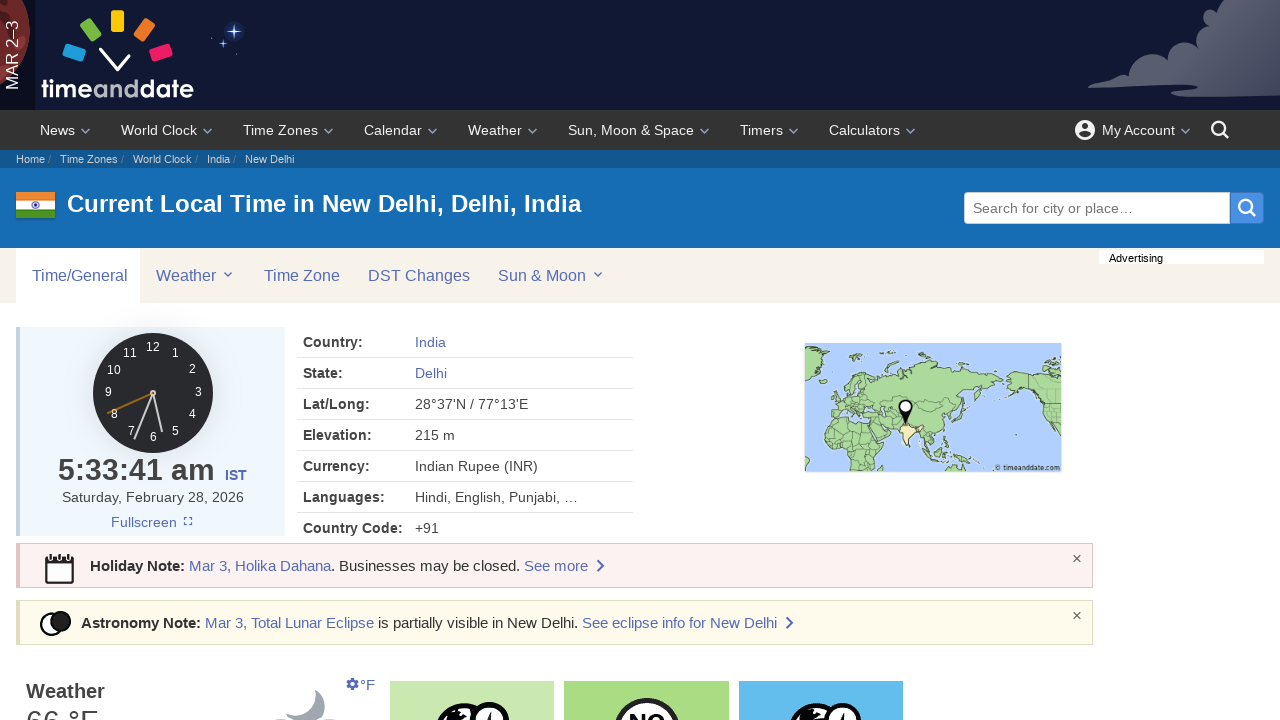

Waited for time display element to be visible in New Delhi world clock
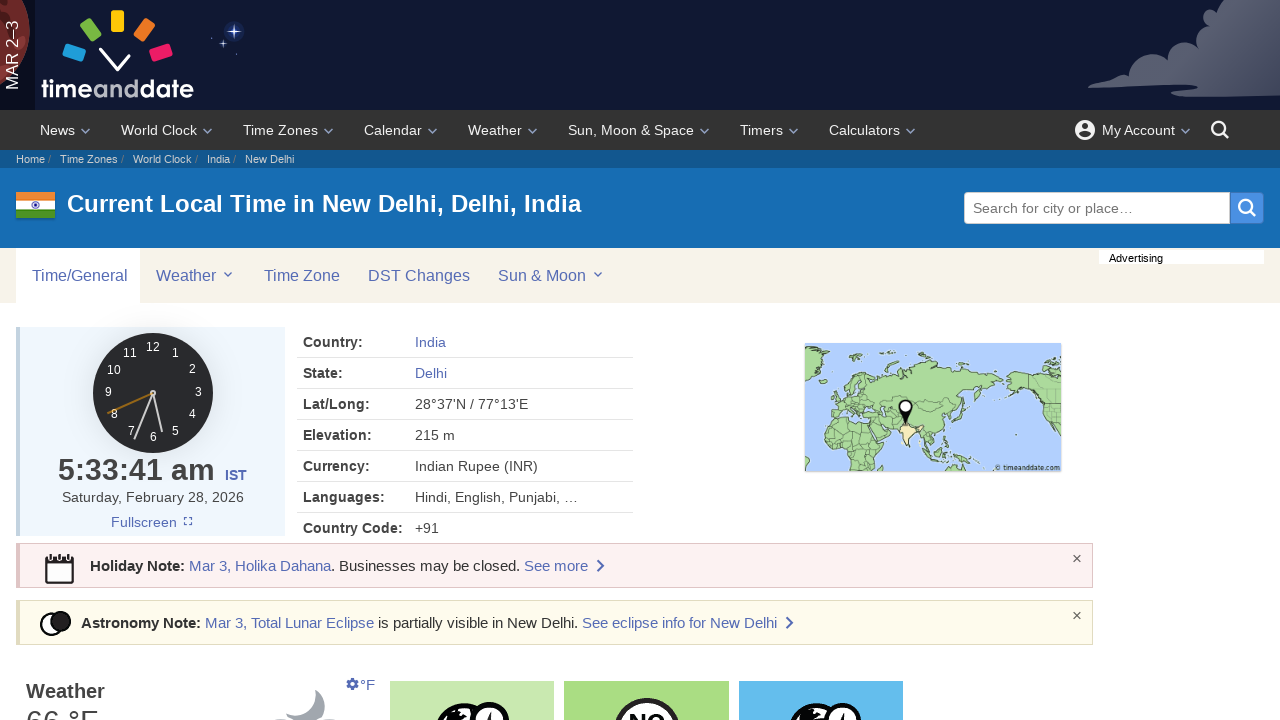

Located the first time display element
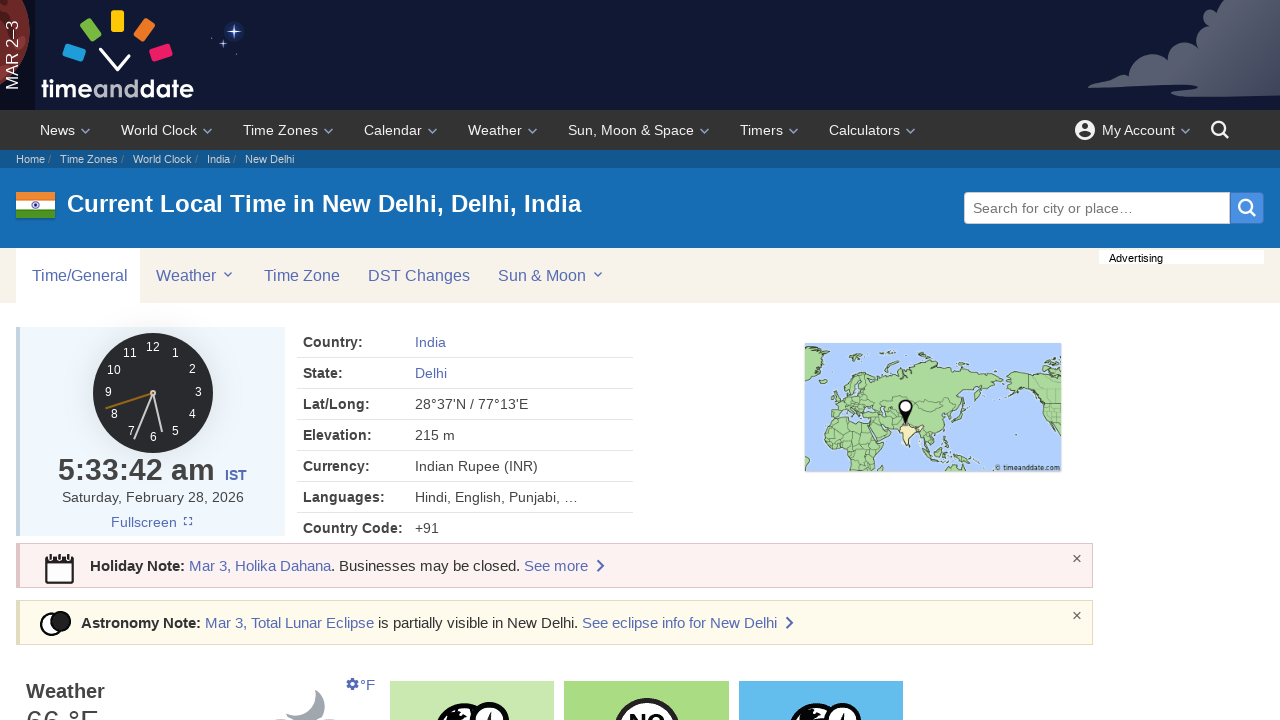

Verified time element is visible on the page
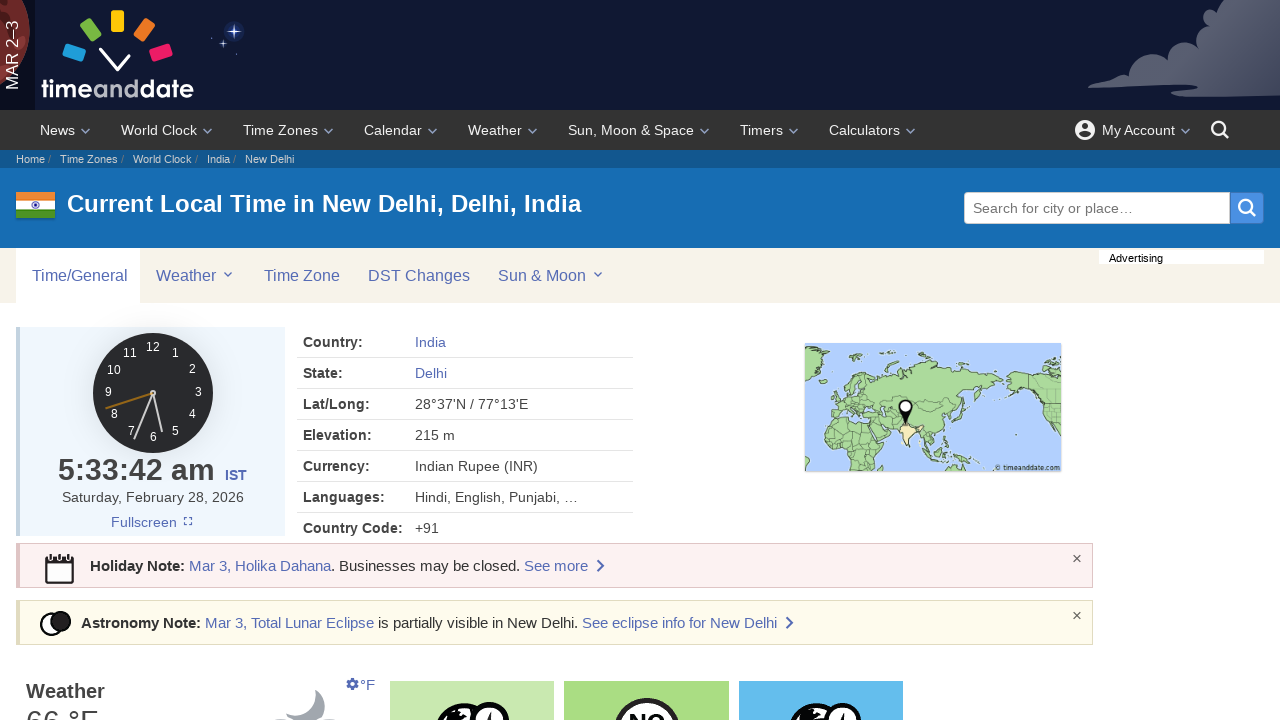

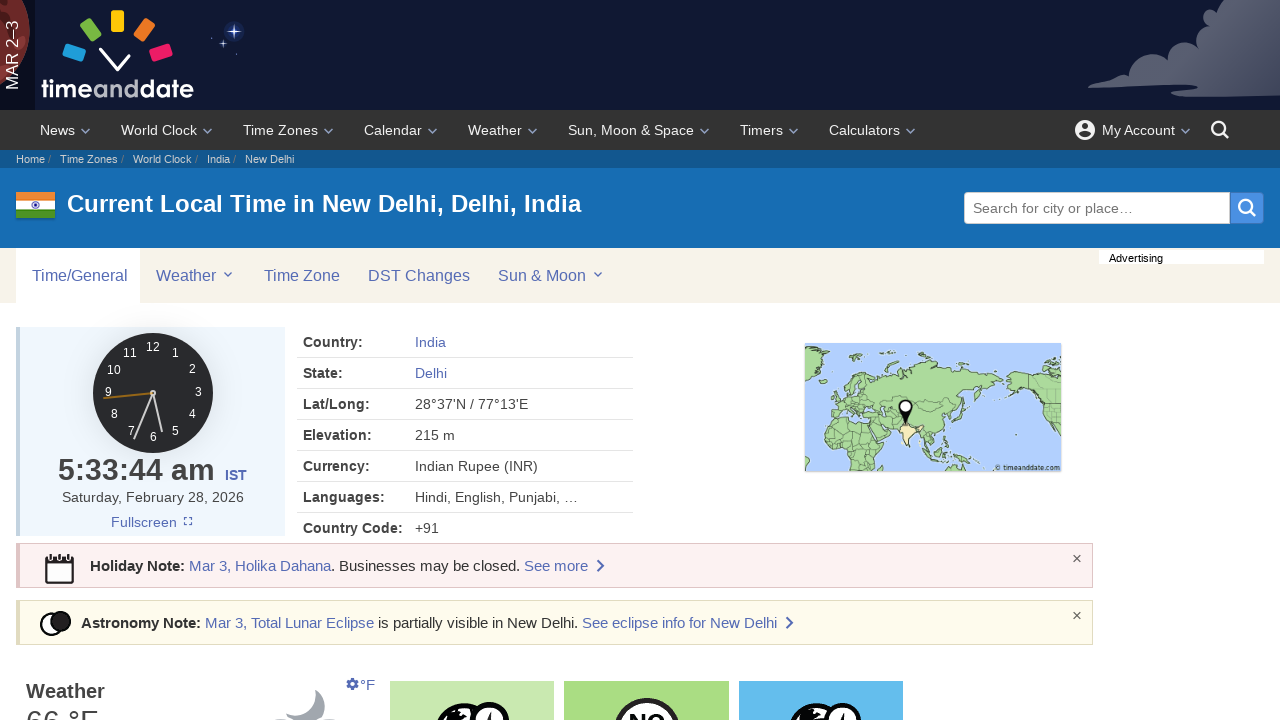